Tests calculator keyboard input for 2+2 equals 4

Starting URL: http://mhunterak.github.io/calc.html

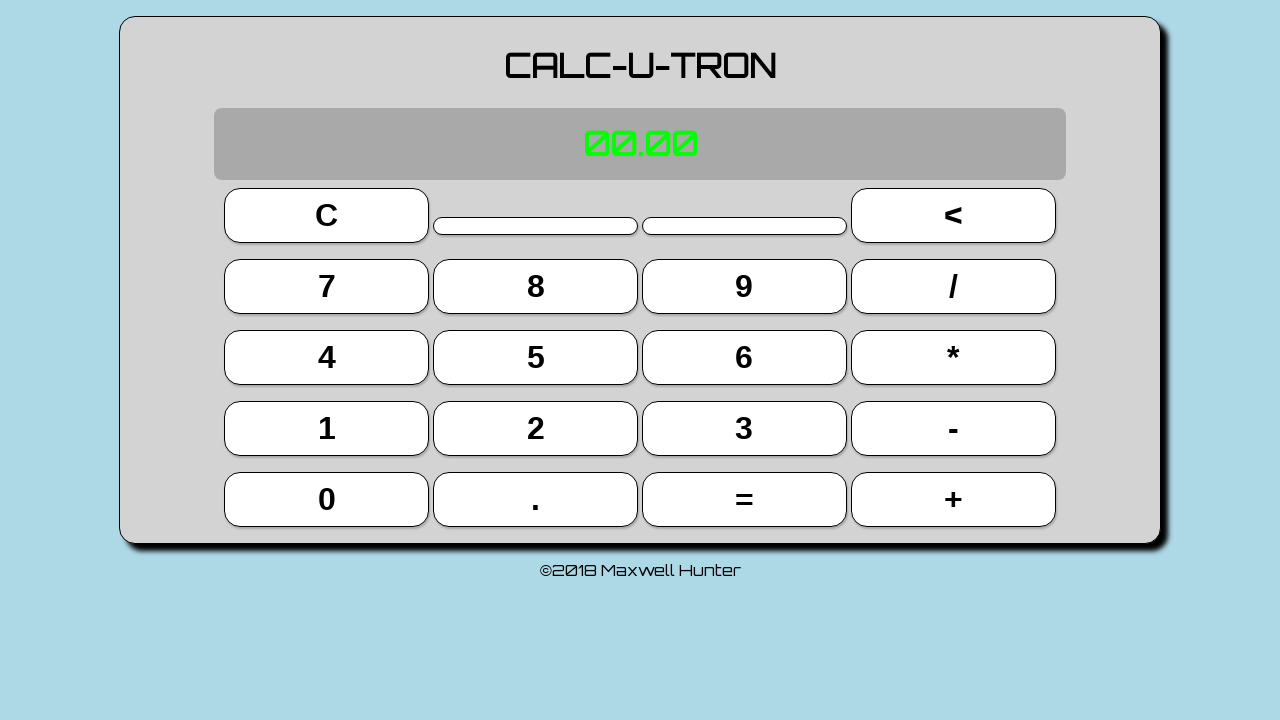

Pressed '2' key on calculator
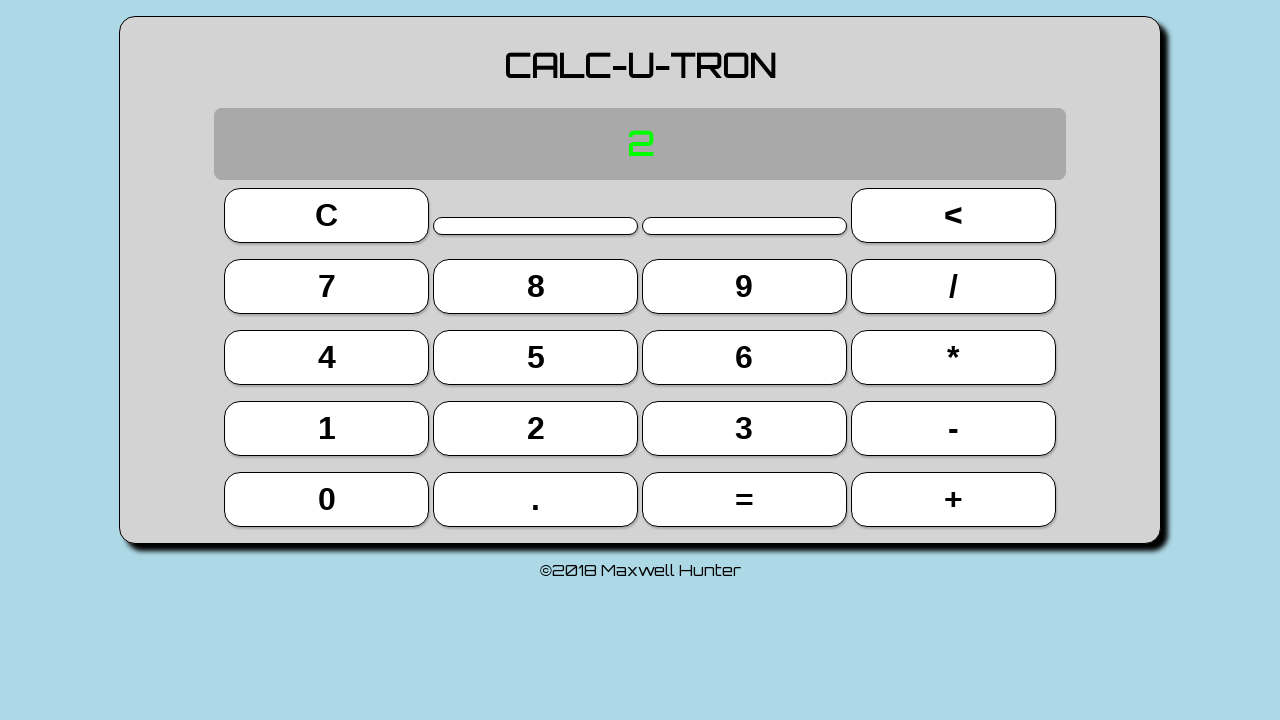

Pressed '+' key on calculator
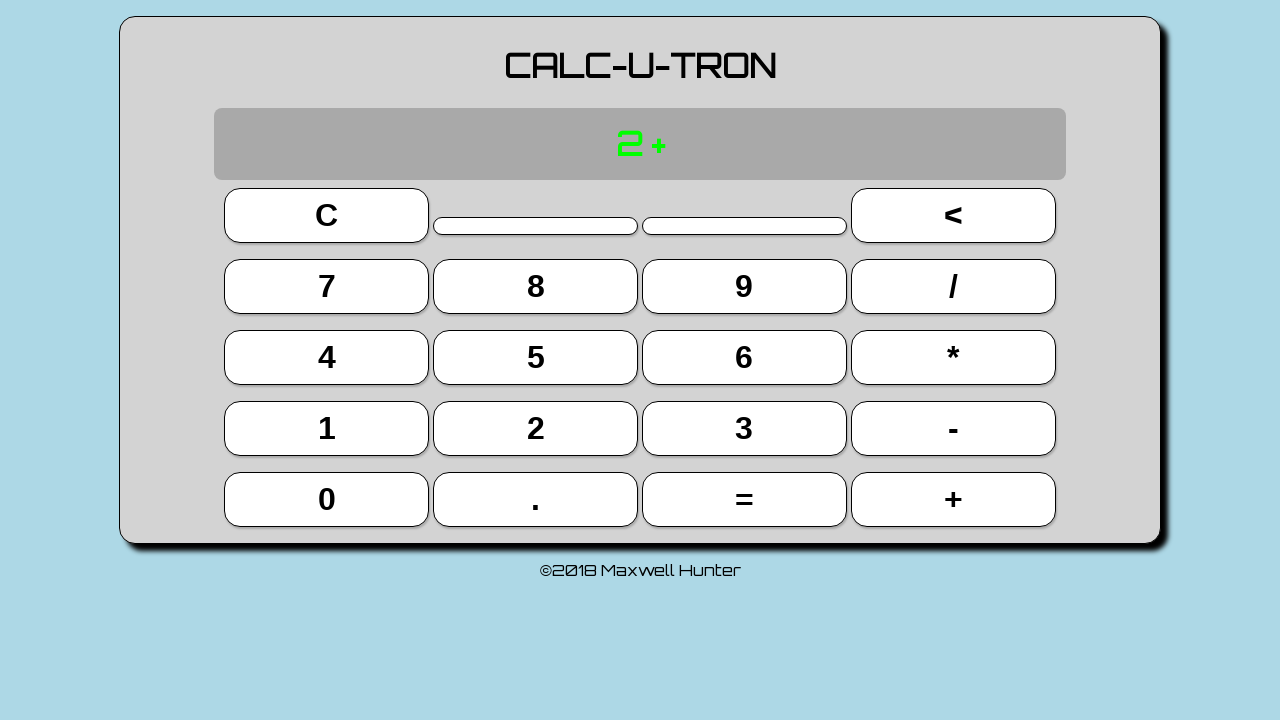

Pressed '2' key on calculator
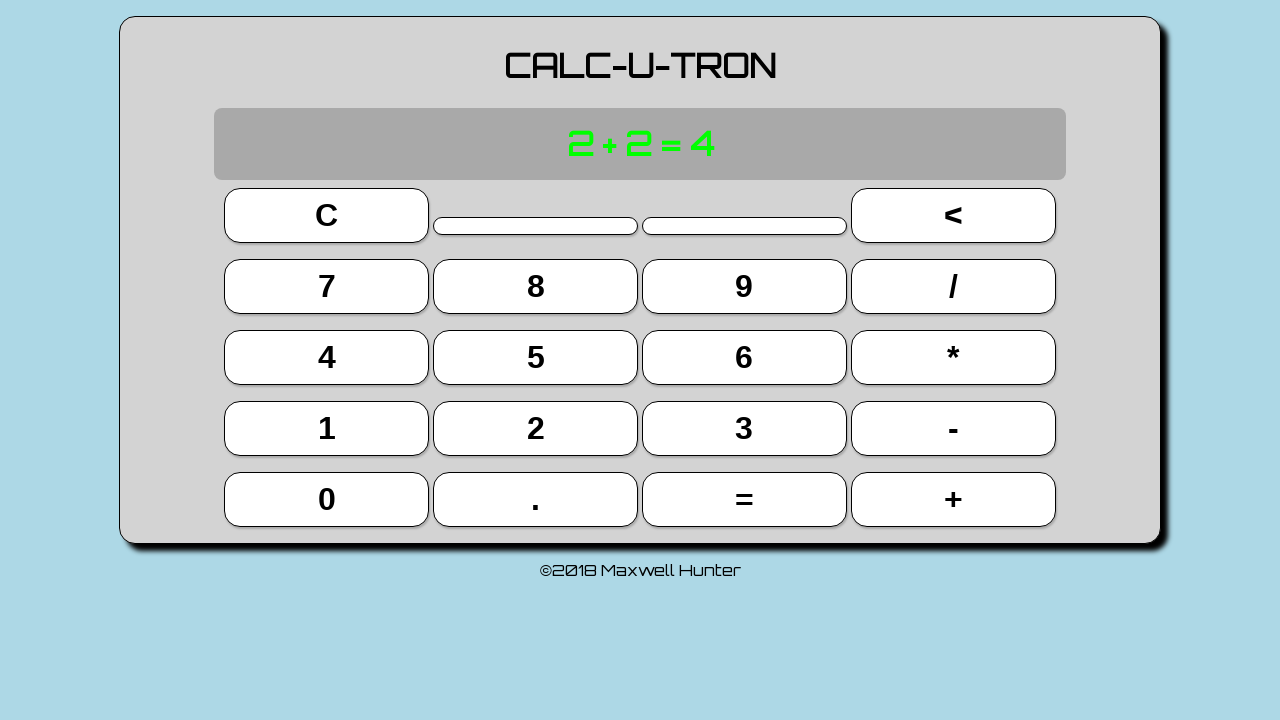

Pressed 'Enter' key to calculate 2+2
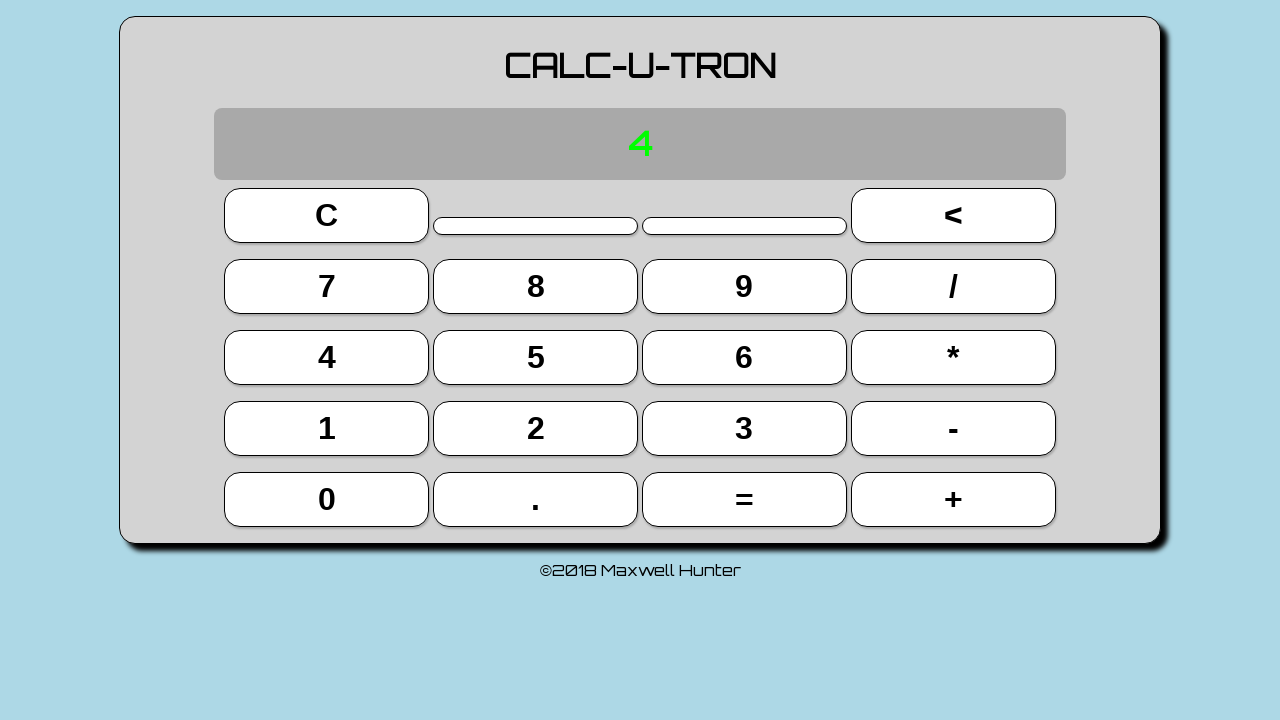

Verified calculator display shows result '4'
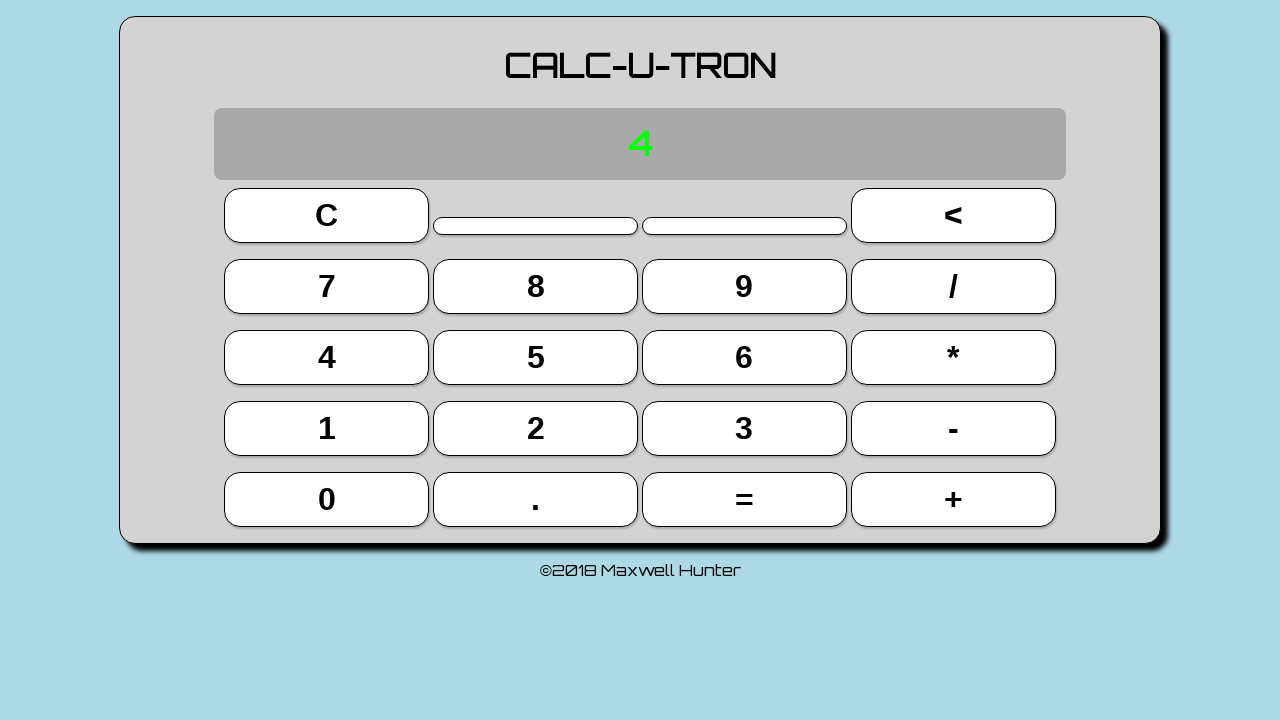

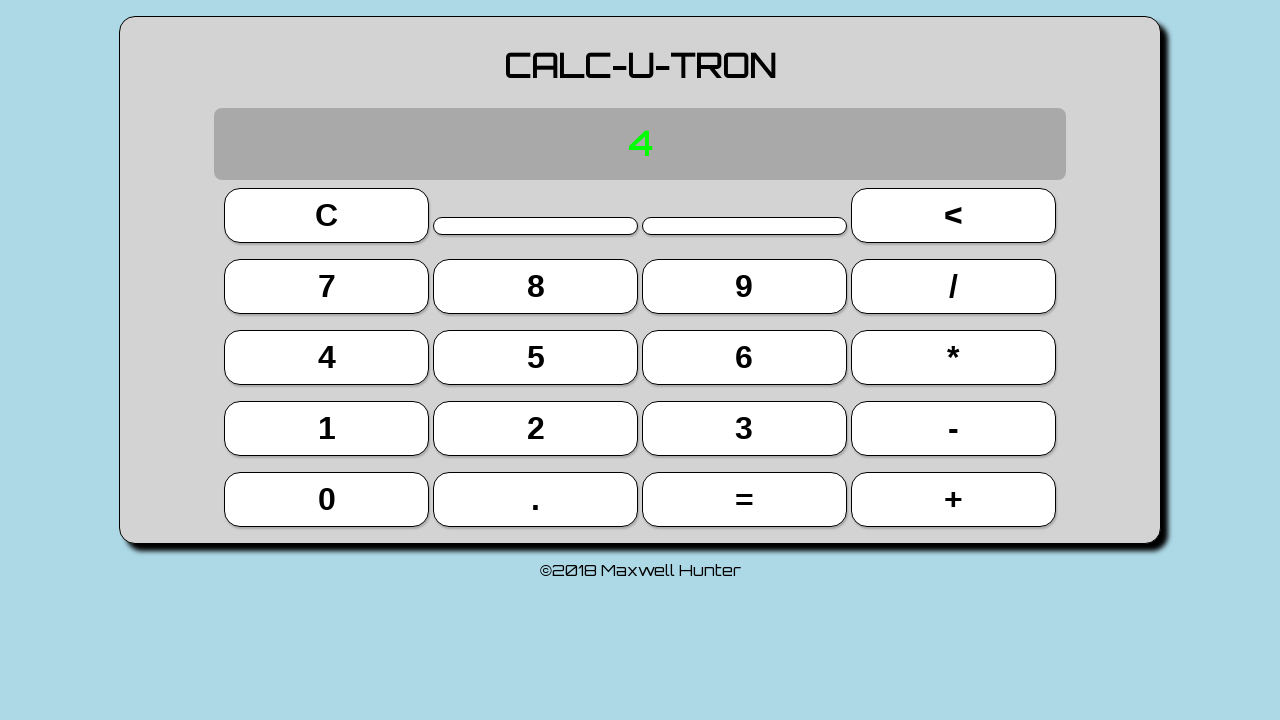